Tests search functionality on Qwant search engine by entering a query and submitting the search form

Starting URL: https://www.qwant.com/

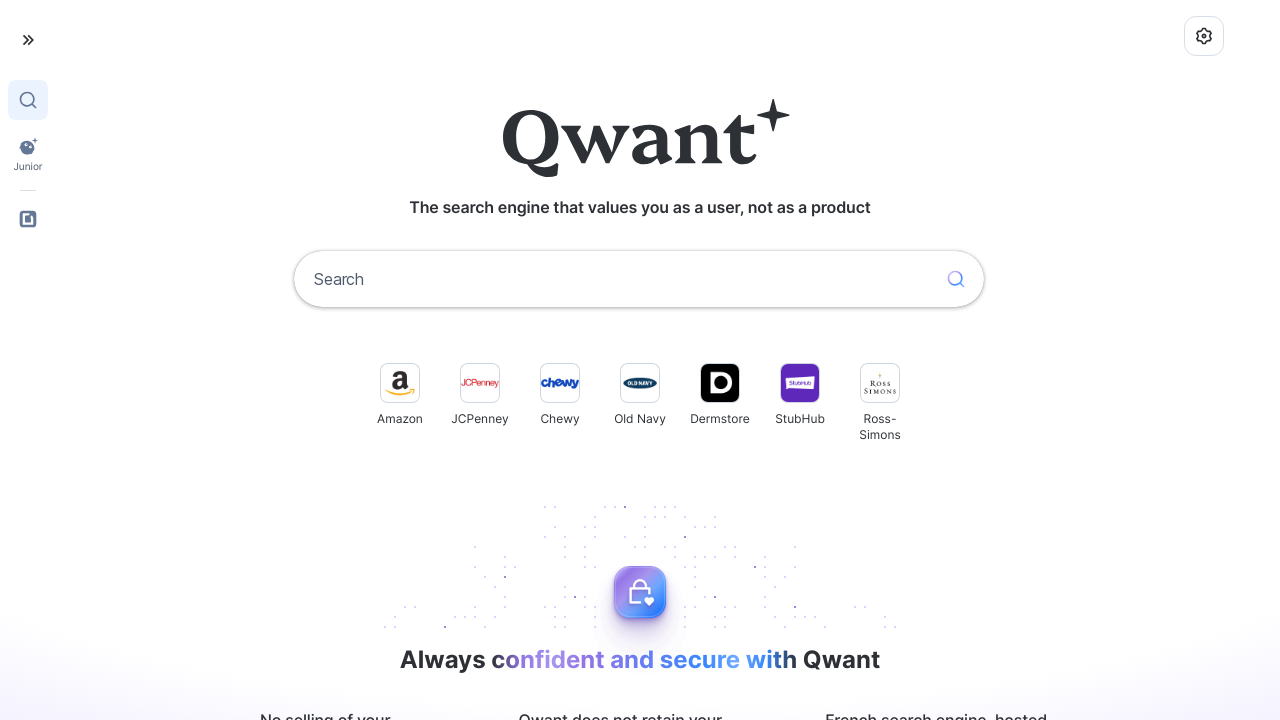

Filled search input with query 'coders lab' on input[name='q']
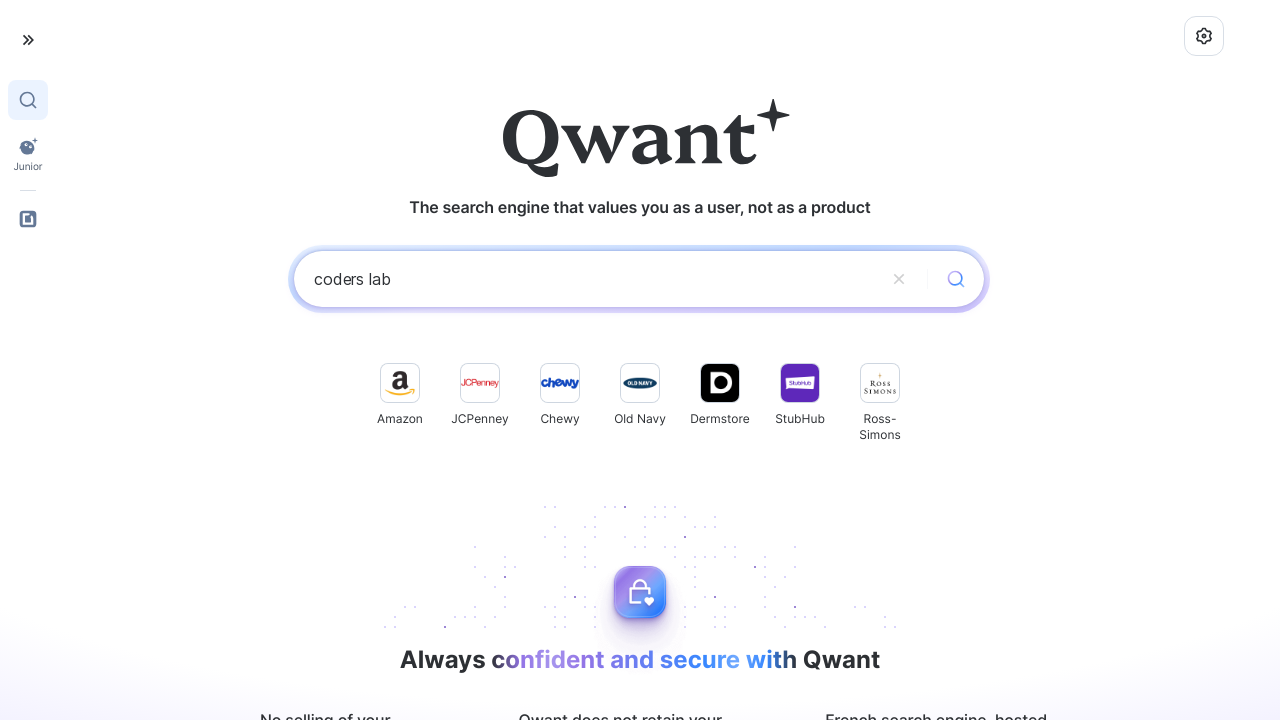

Pressed Enter to submit the search form on input[name='q']
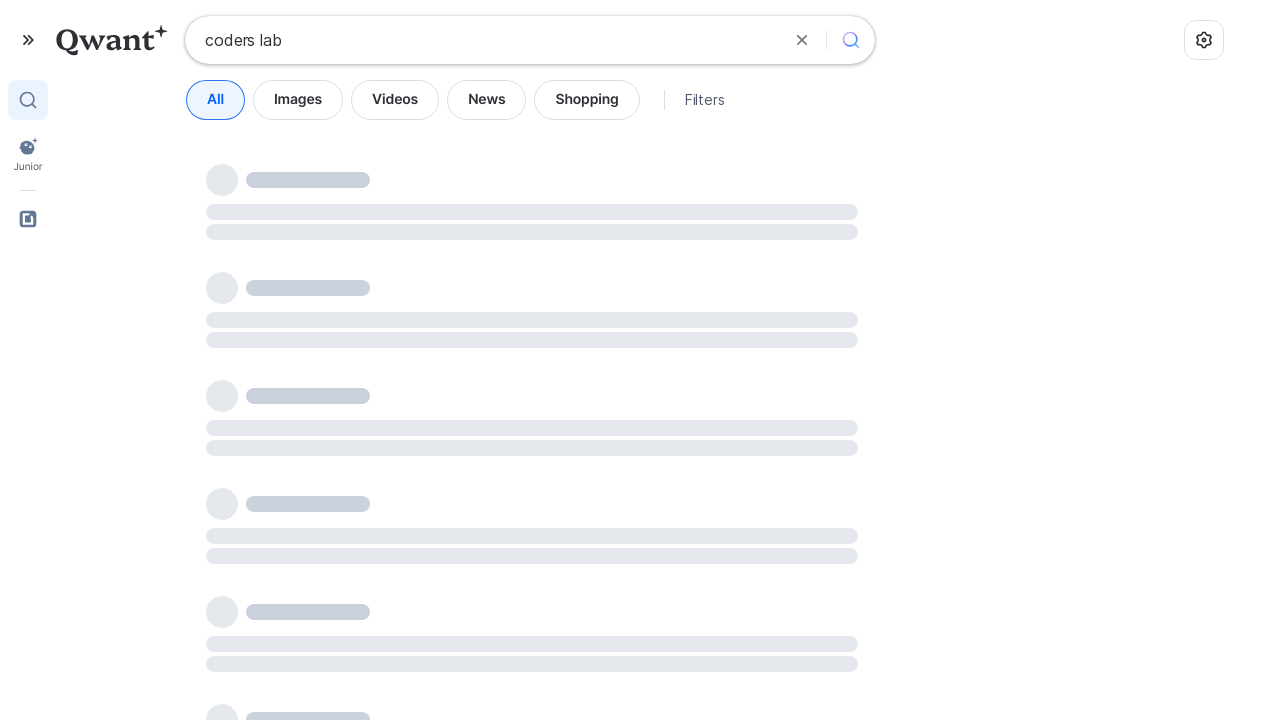

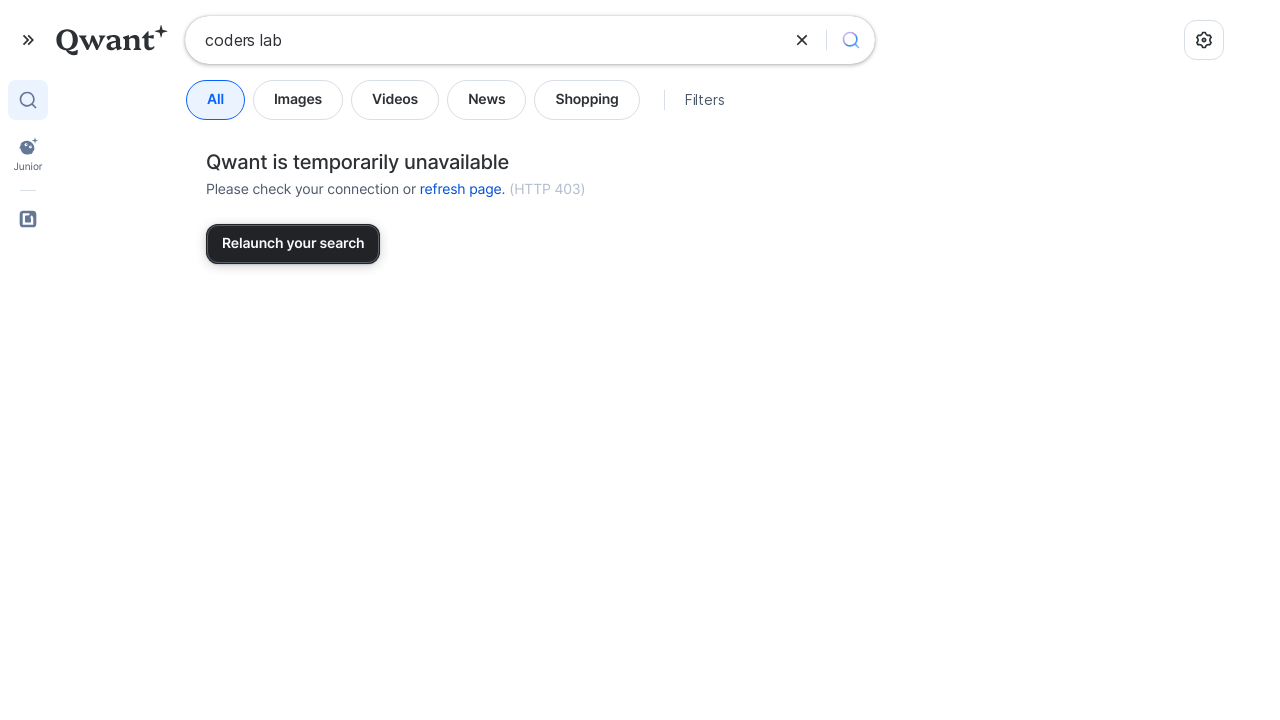